Clicks the Twitter social media link on the OrangeHRM login page

Starting URL: https://opensource-demo.orangehrmlive.com/web/index.php/auth/login

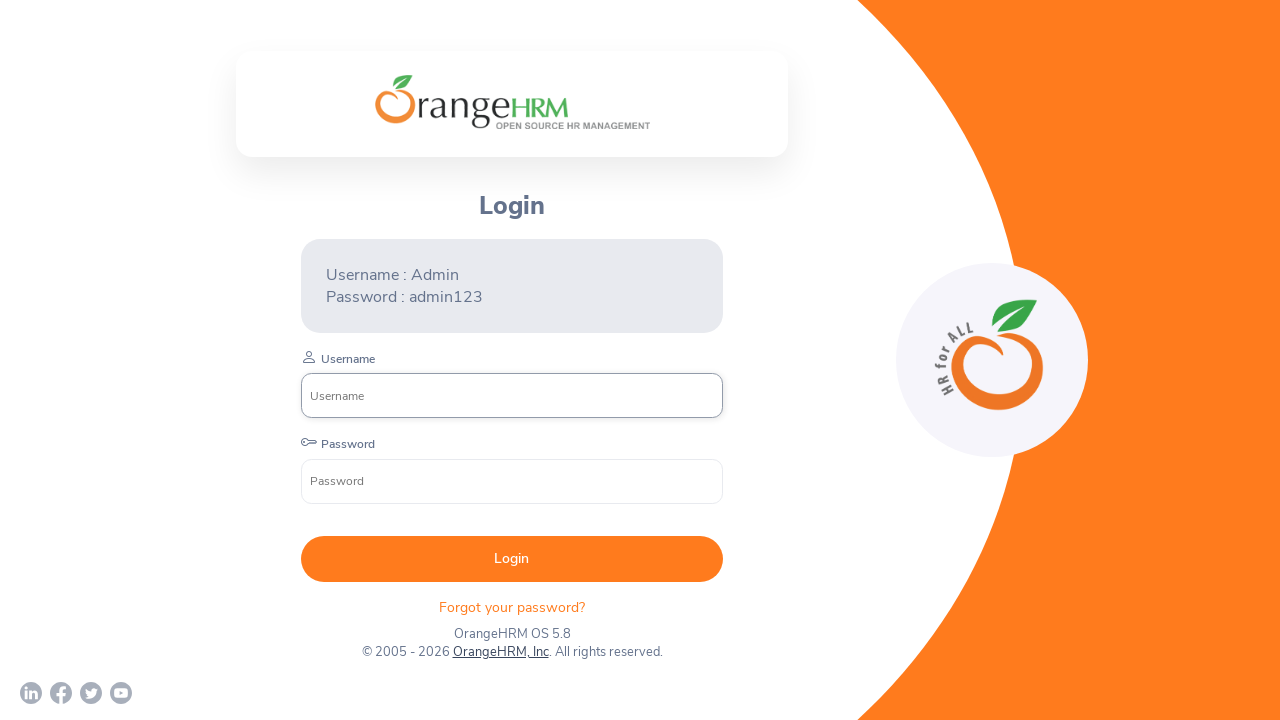

Navigated to OrangeHRM login page
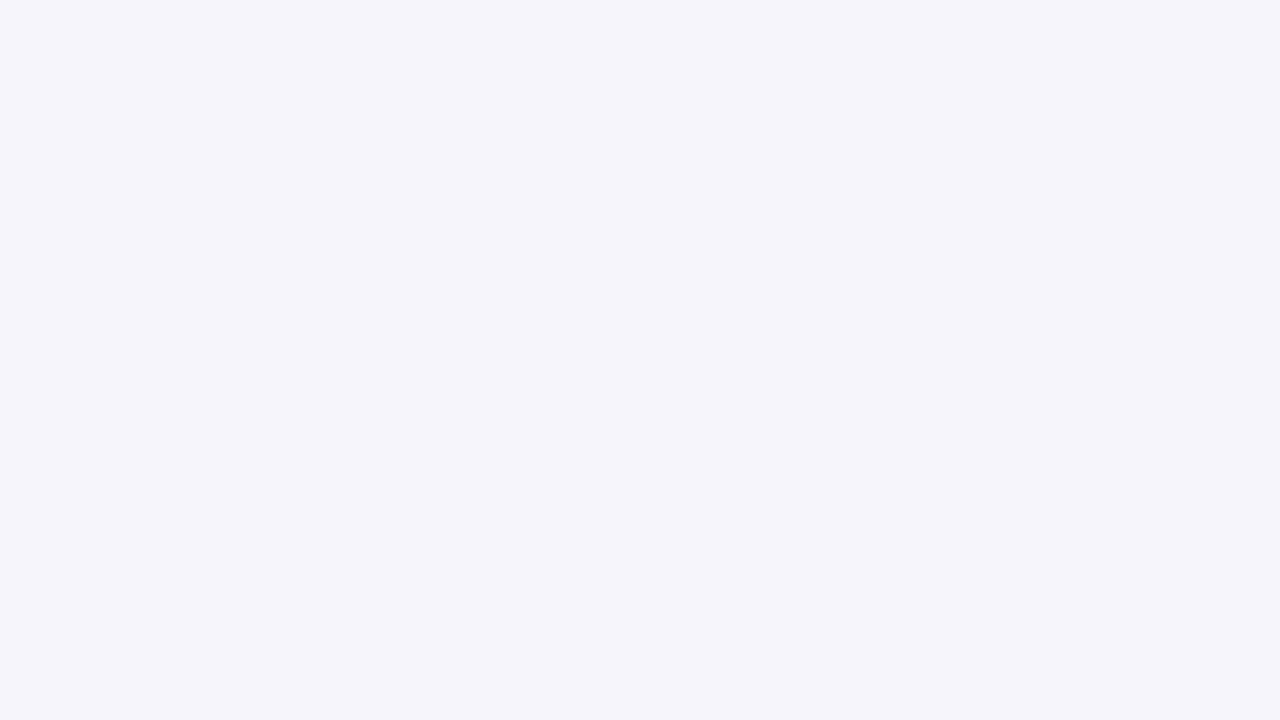

Clicked Twitter social media link on OrangeHRM login page at (91, 693) on a[href*='twitter']
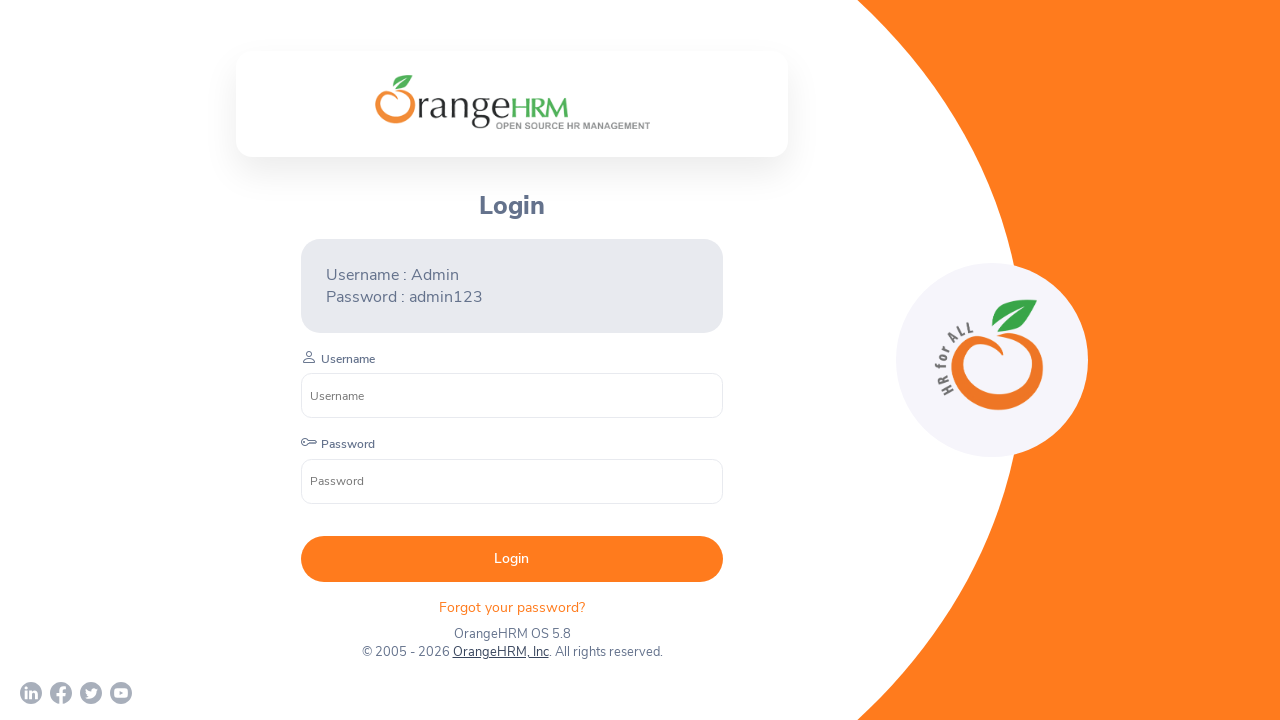

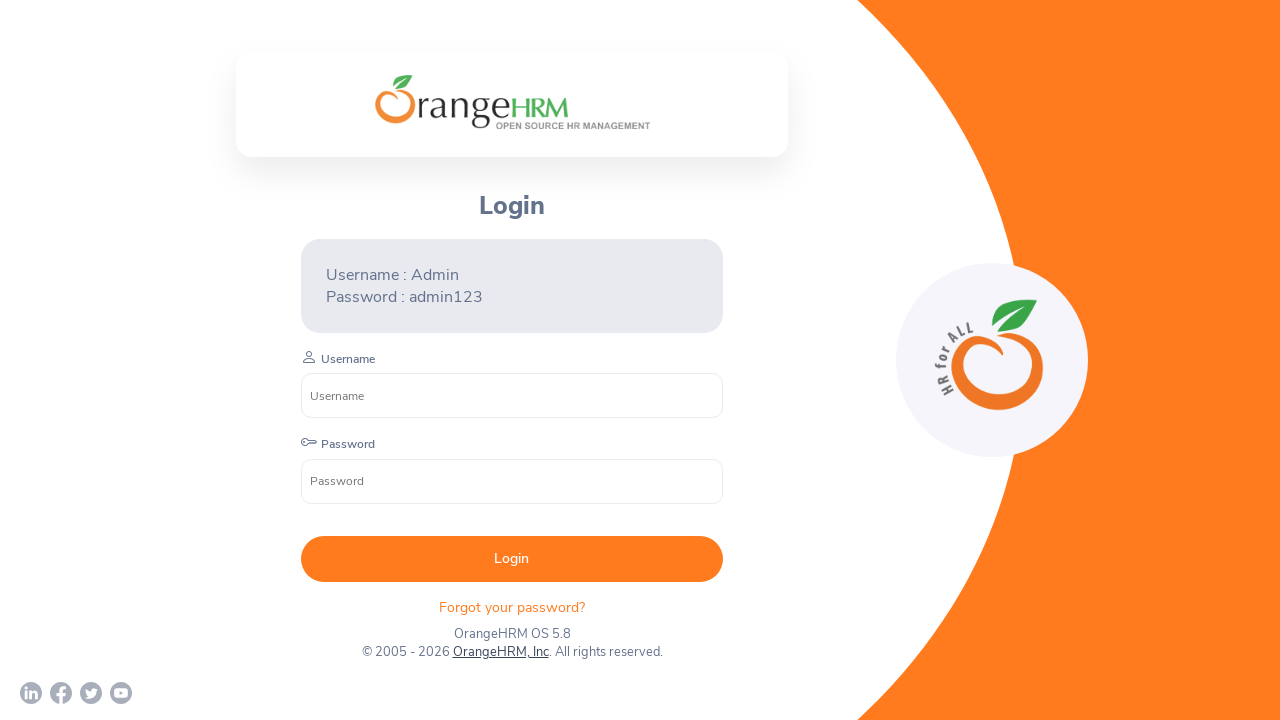